Tests the search functionality on Python.org by entering "pycon" in the search box and submitting the search form

Starting URL: https://www.python.org

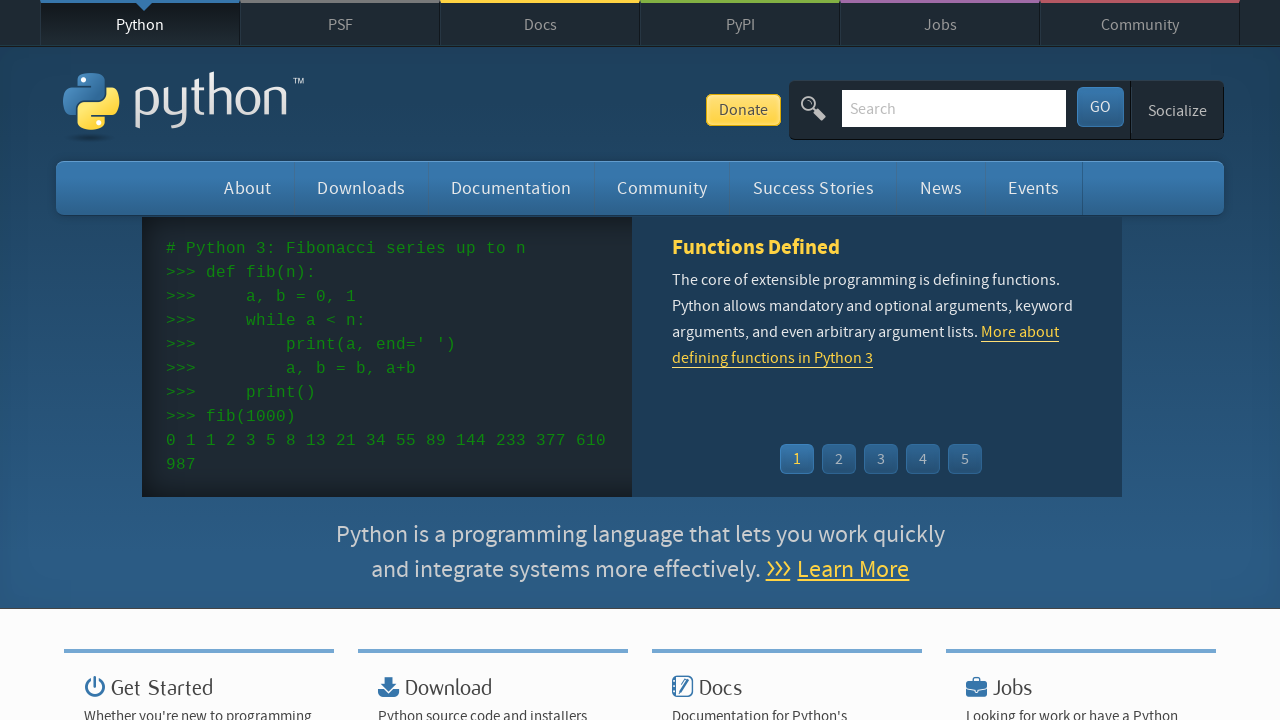

Filled search box with 'pycon' on input[name='q']
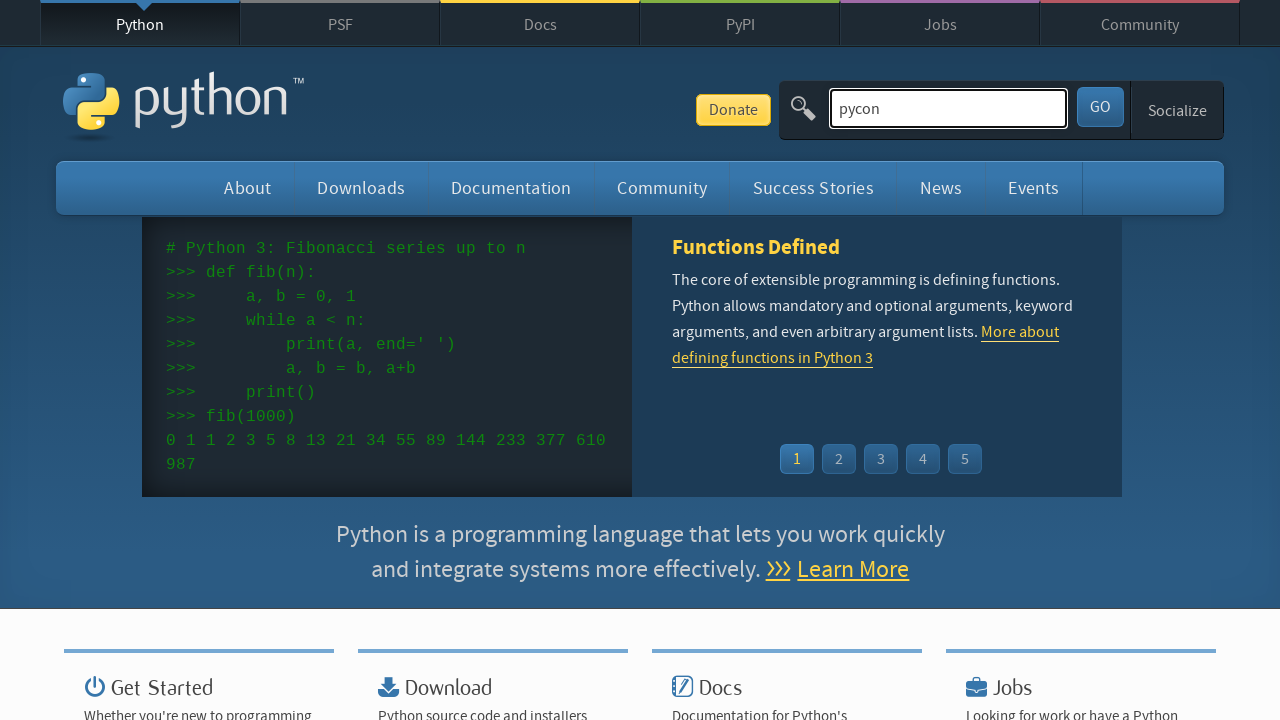

Pressed Enter to submit search form on input[name='q']
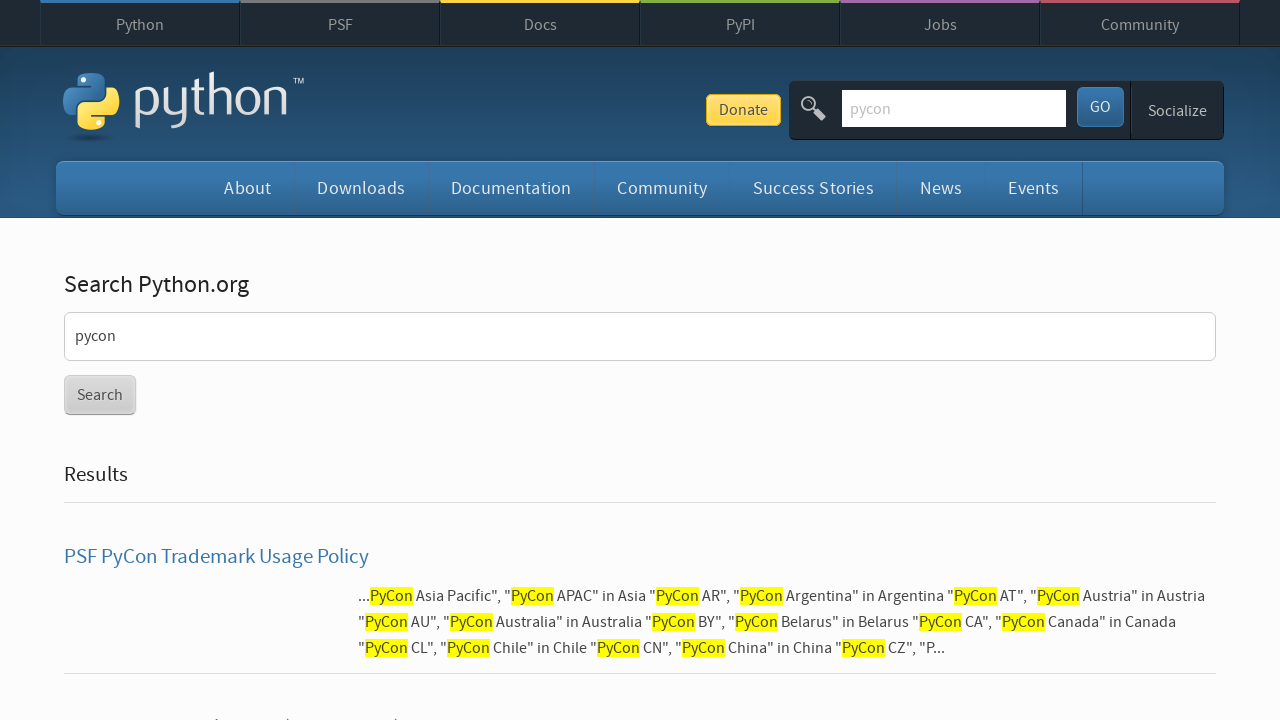

Search results loaded and page reached networkidle state
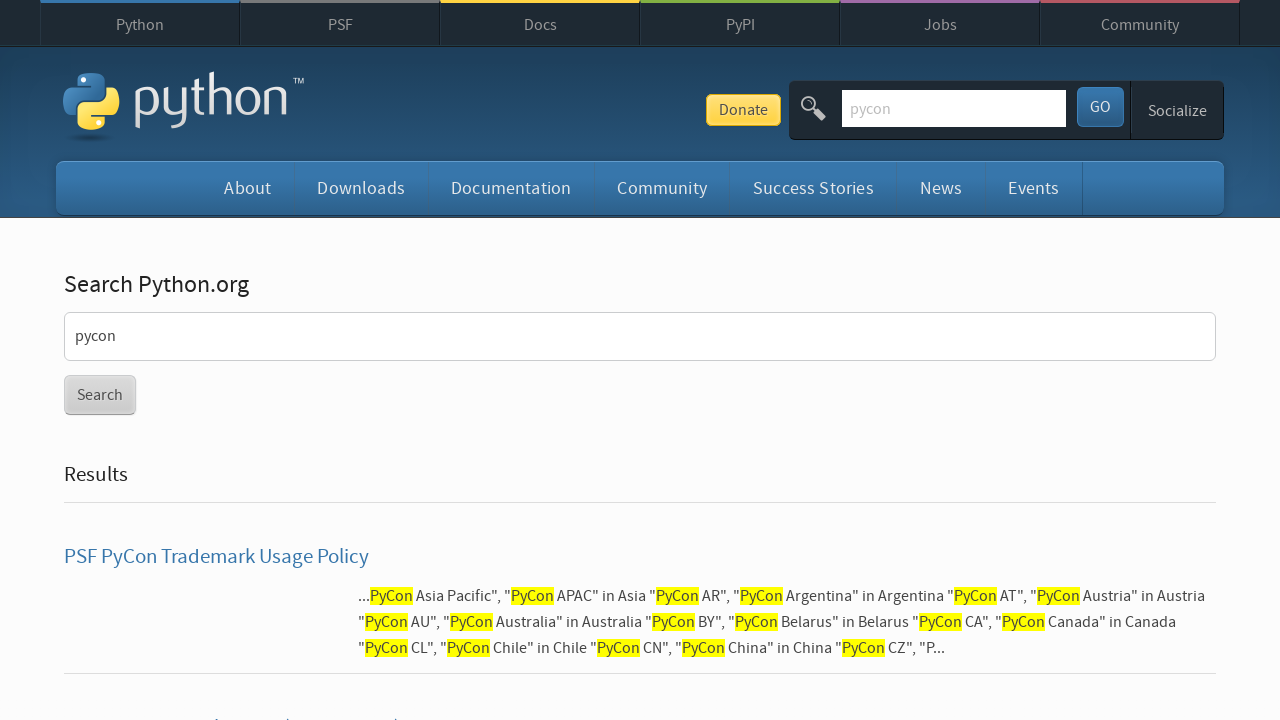

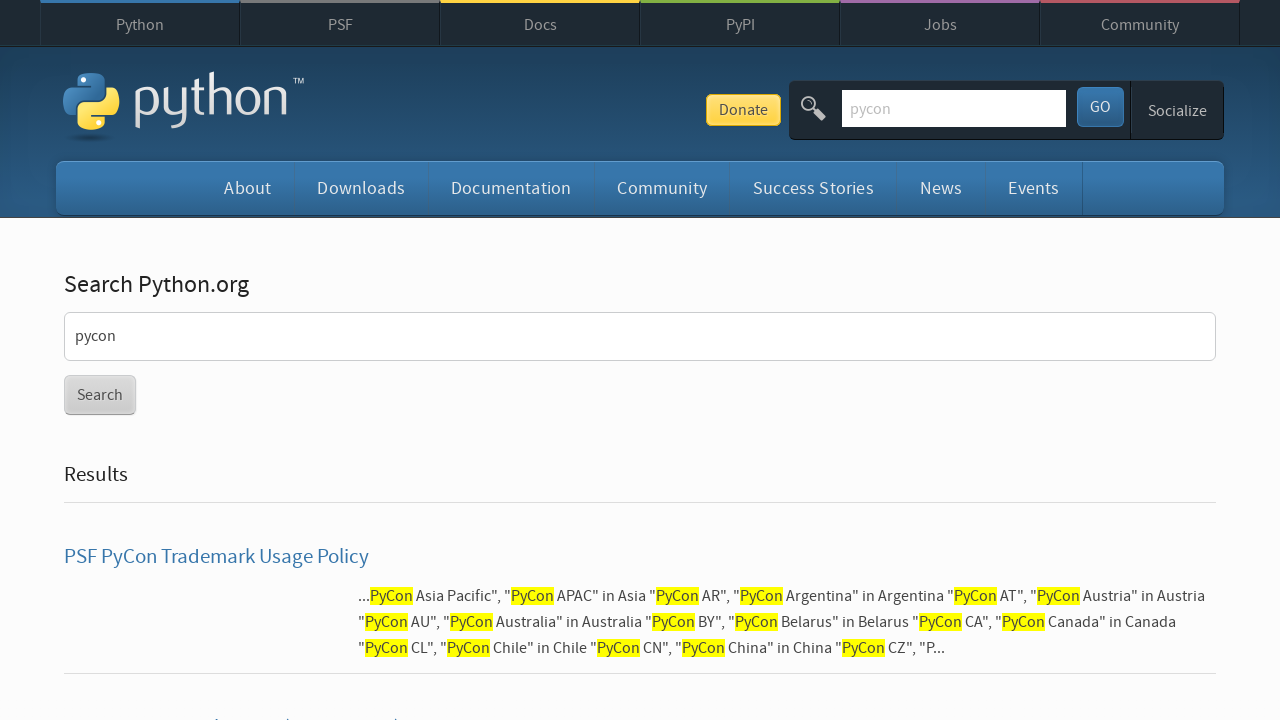